Tests JavaScript scroll functionality by navigating to the Selenium downloads page, scrolling down 1000 pixels, then scrolling back up 1000 pixels.

Starting URL: https://www.selenium.dev/downloads/

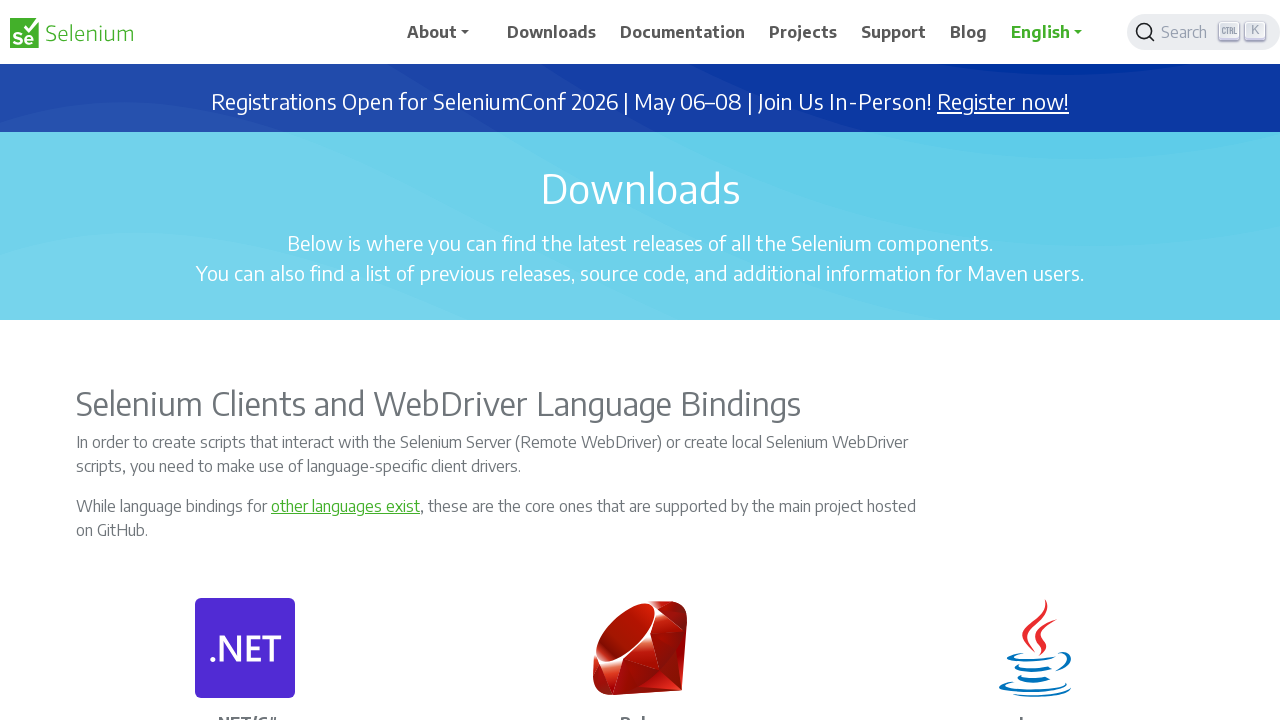

Navigated to Selenium downloads page
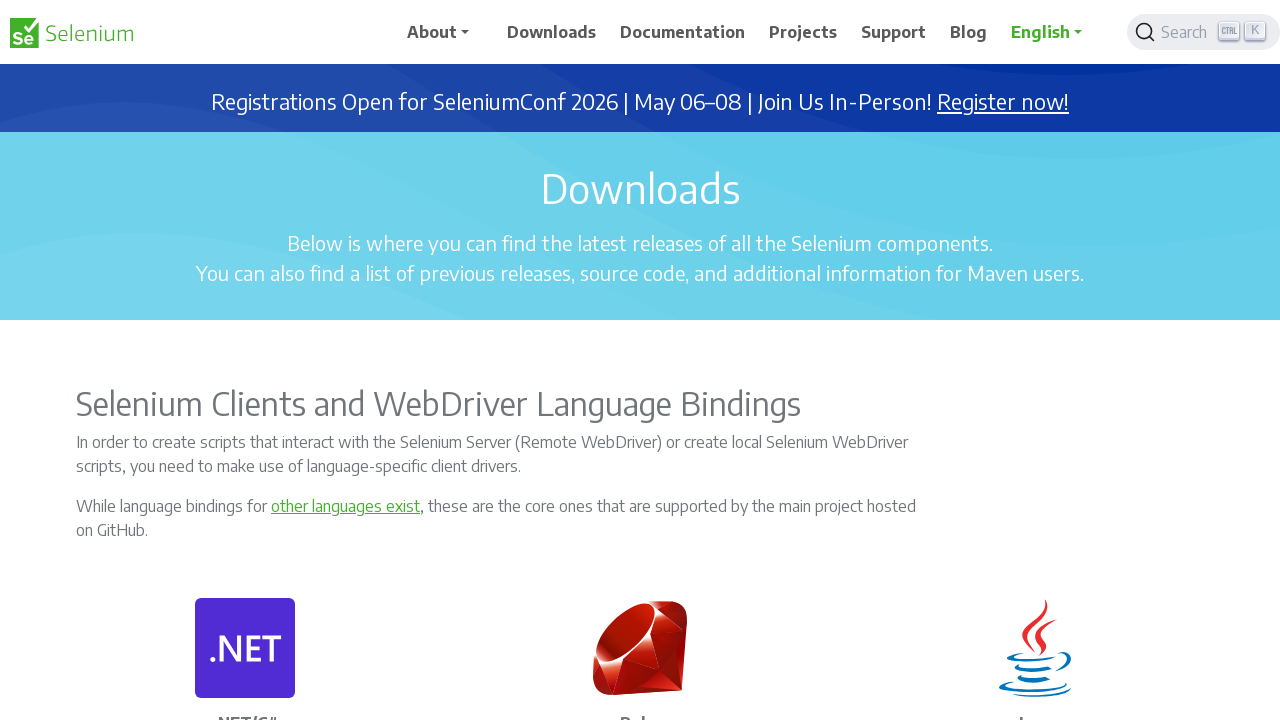

Scrolled down 1000 pixels using JavaScript
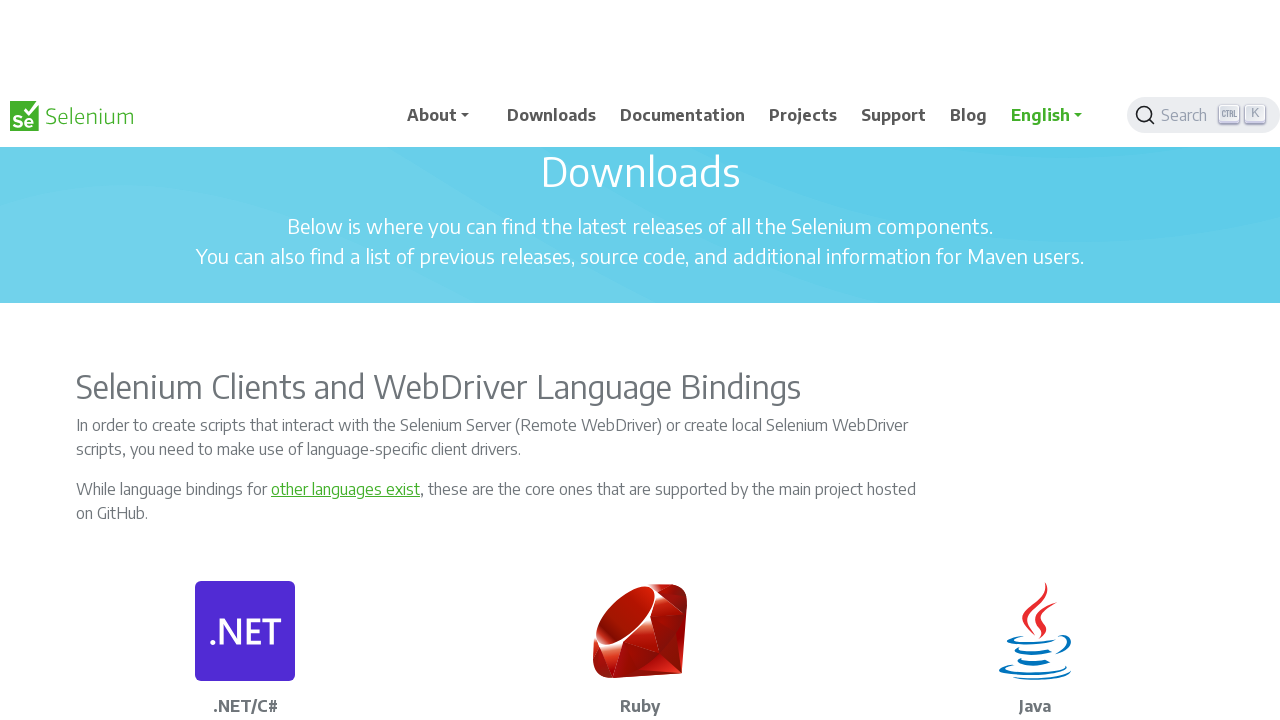

Waited 2 seconds for scroll to complete
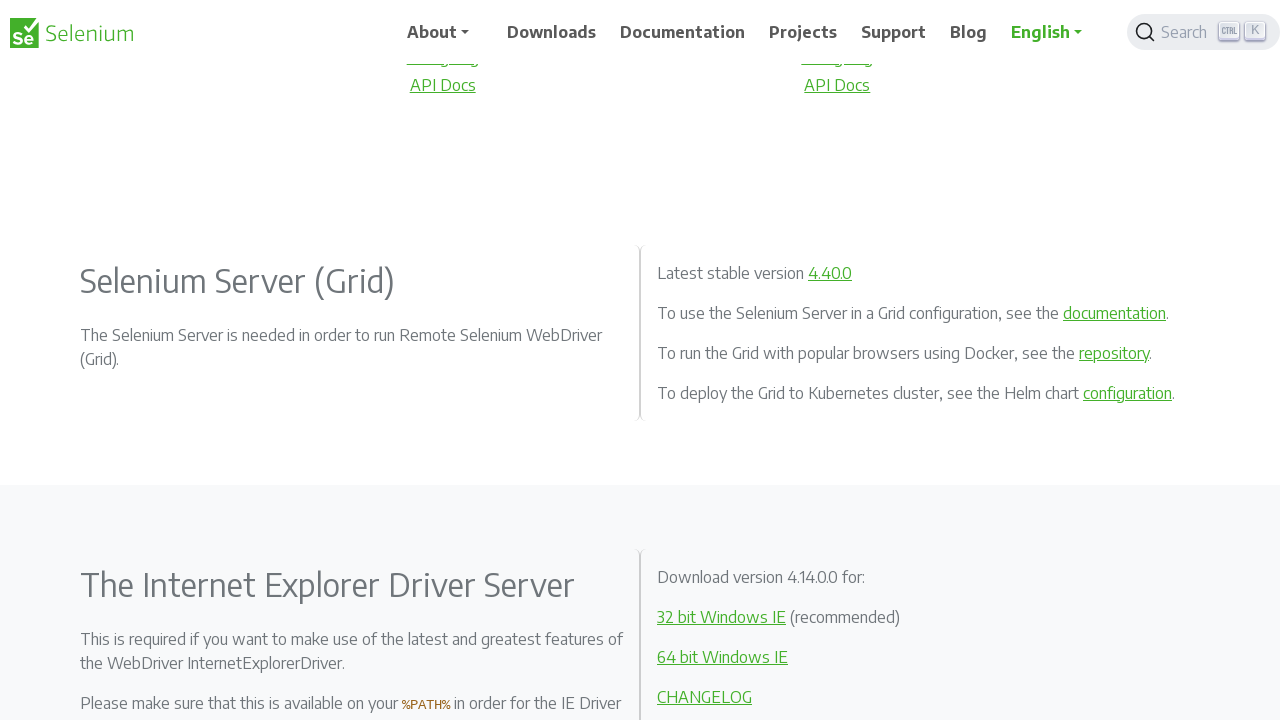

Scrolled back up 1000 pixels using JavaScript
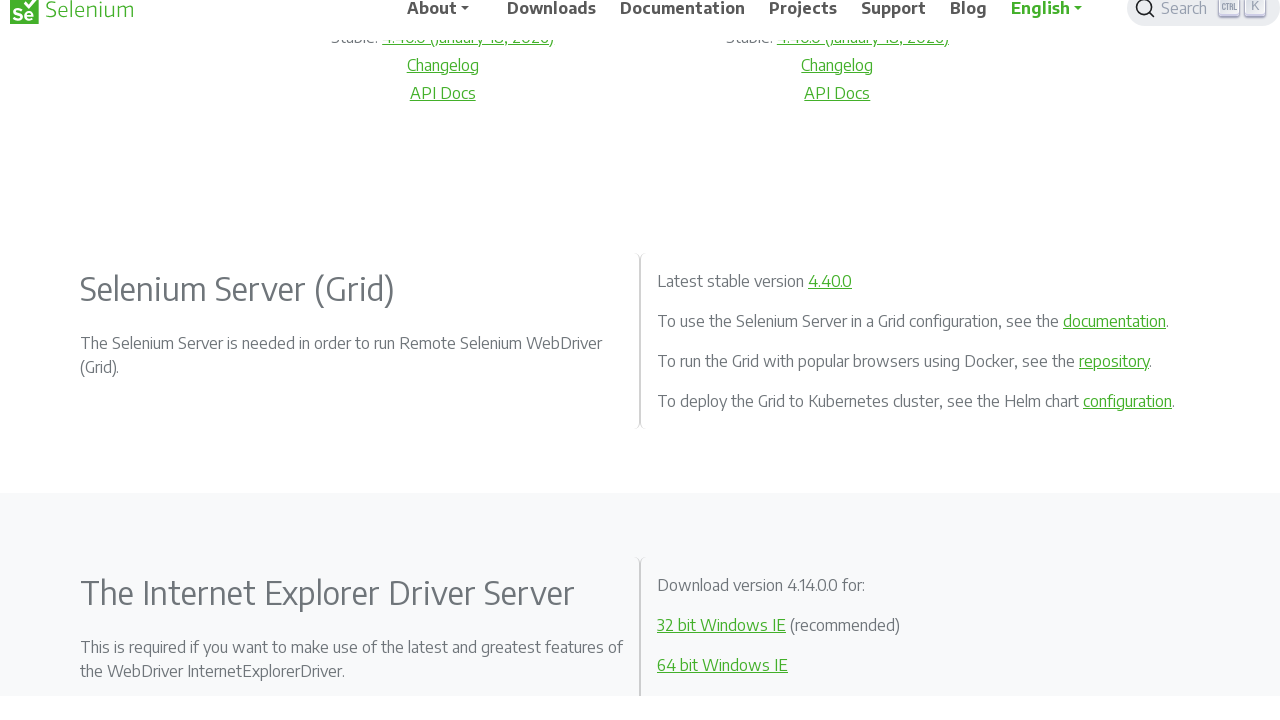

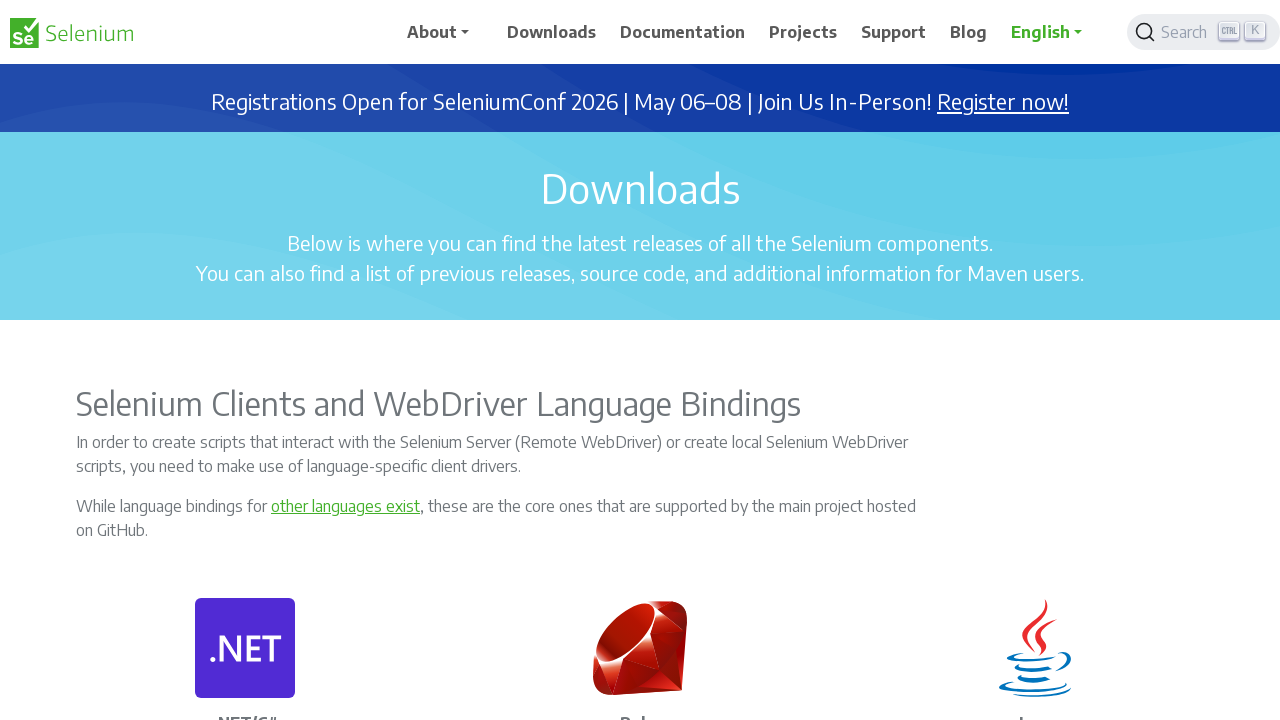